Navigates to the SelectorHub XPath practice page and verifies that the page is fully loaded

Starting URL: https://selectorshub.com/xpath-practice-page/

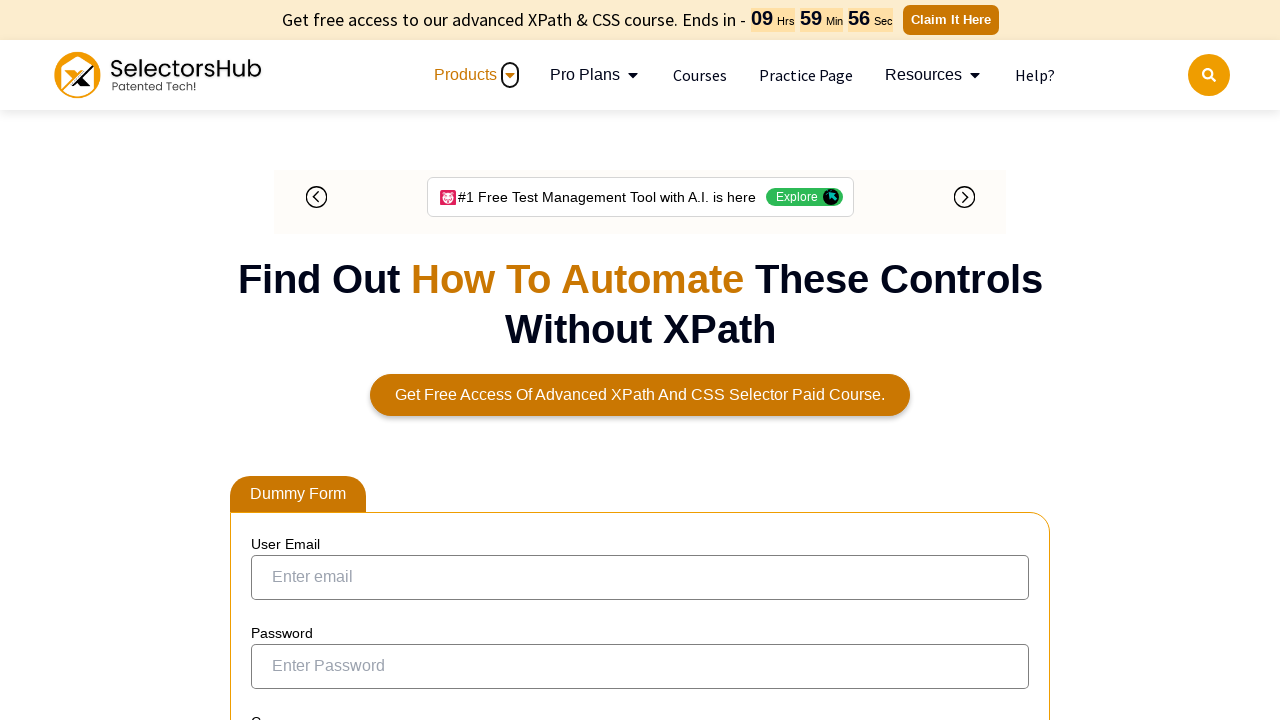

Waited for page to reach networkidle state
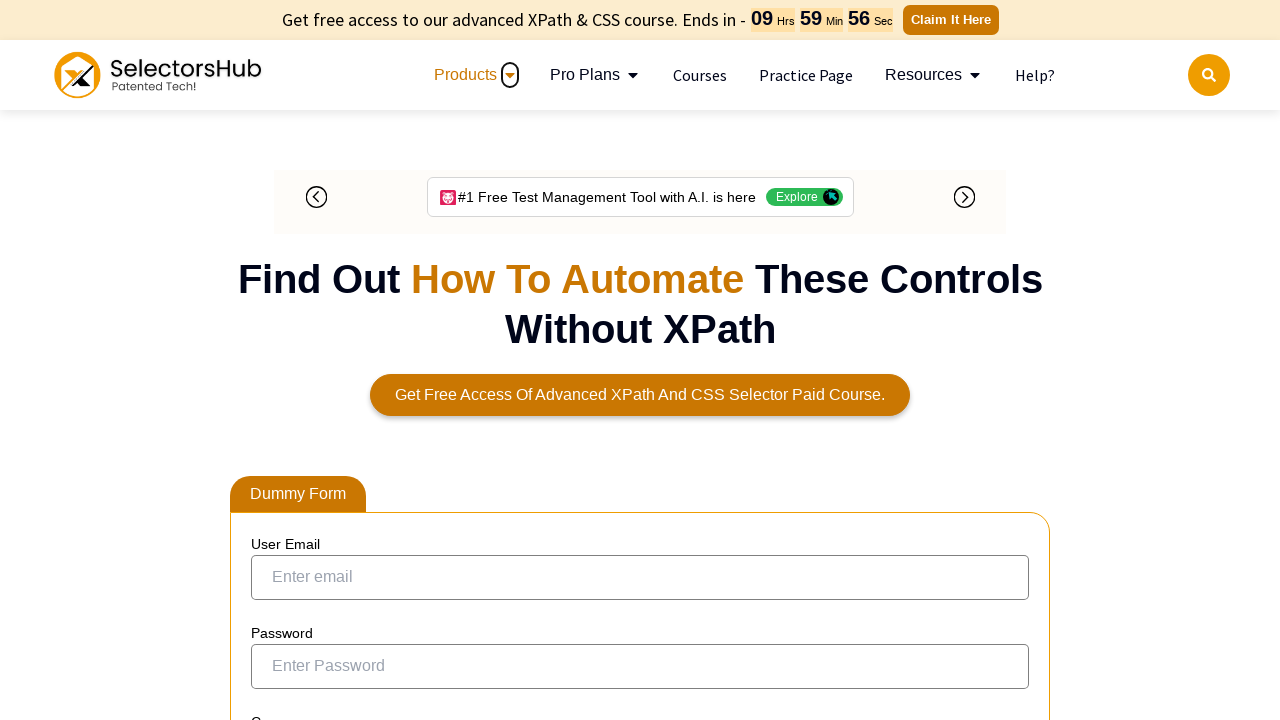

Verified body element is visible on XPath practice page
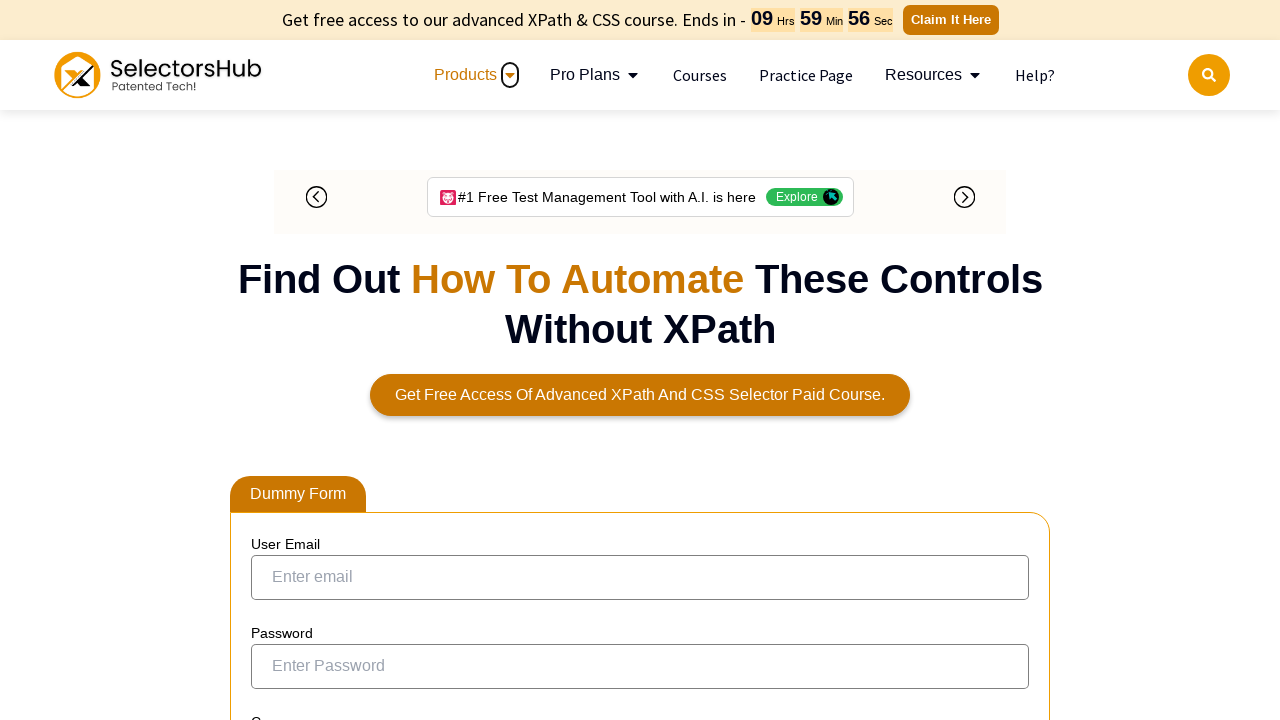

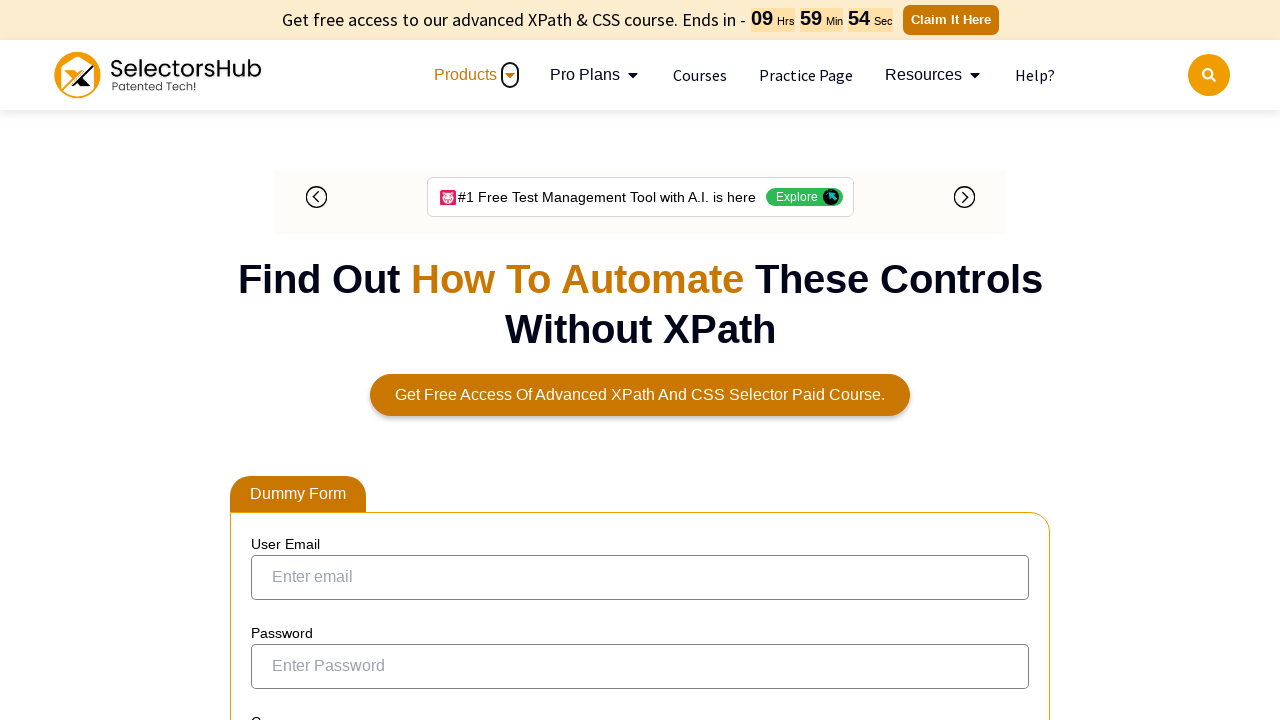